Tests interacting with the jQuery UI datepicker demo by switching into the demo iframe, clicking the datepicker input to open the calendar, and then switching back to the main content.

Starting URL: https://jqueryui.com/datepicker/

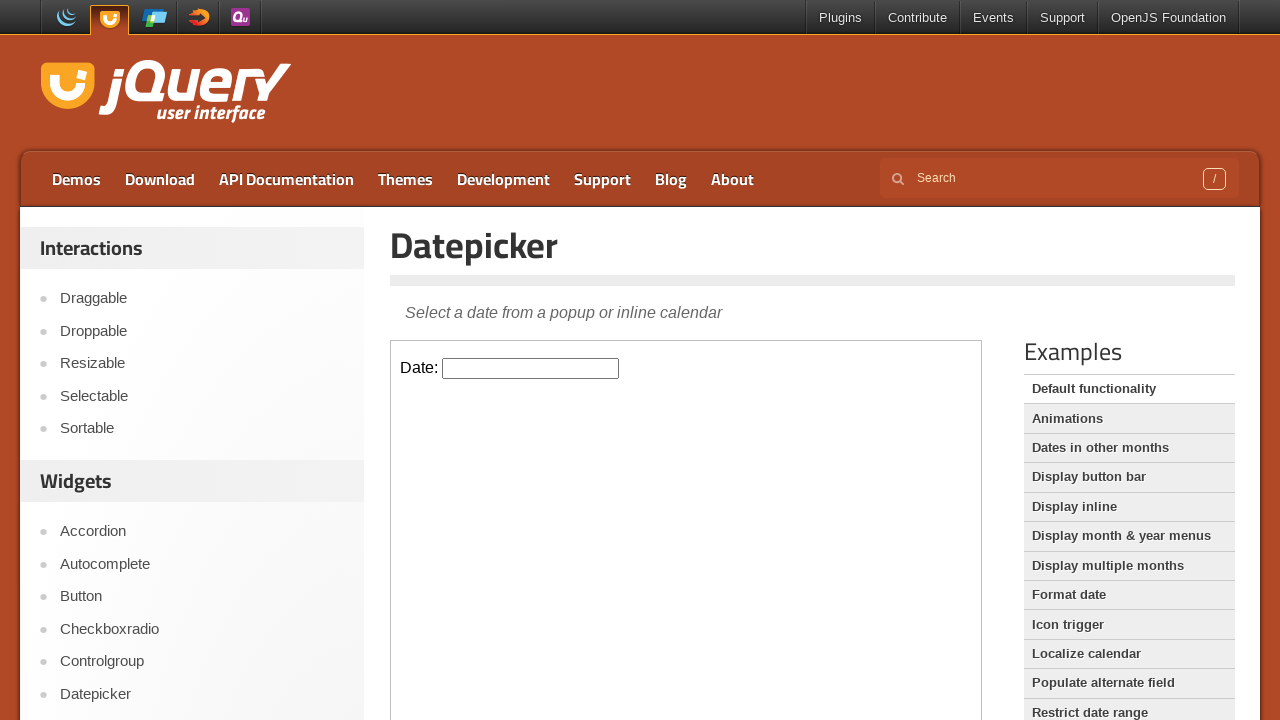

Located the demo iframe
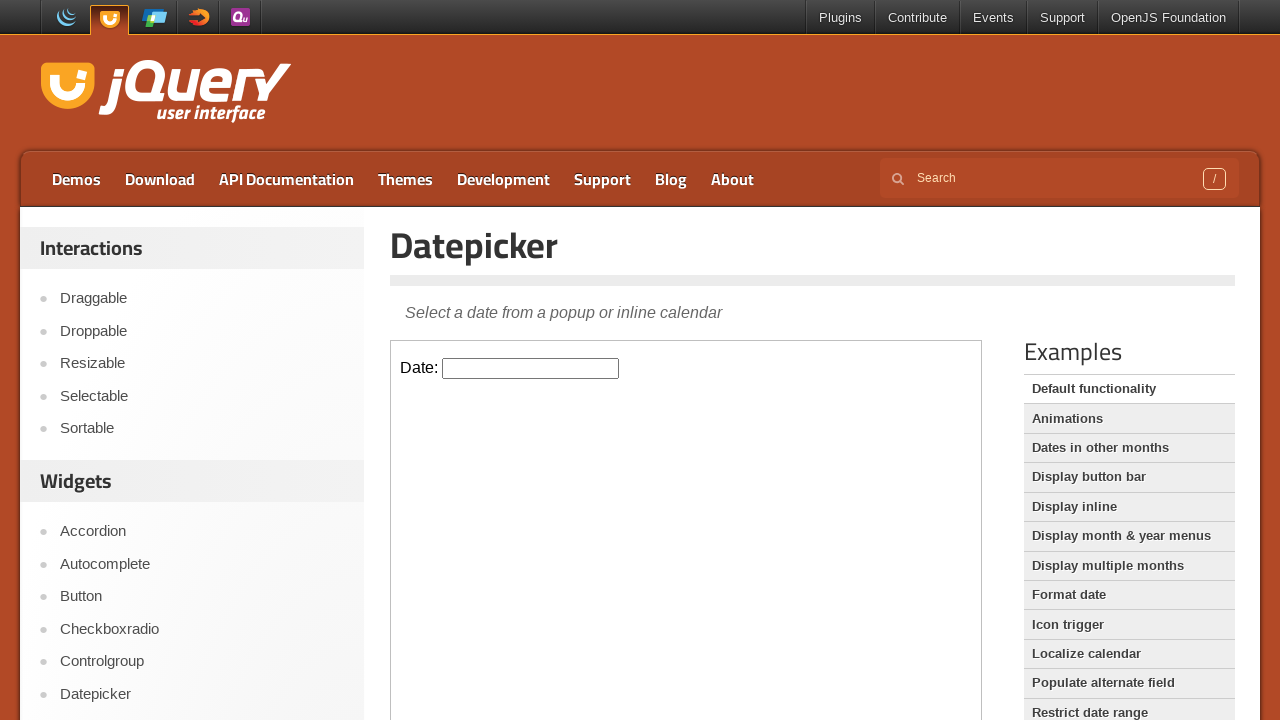

Clicked the datepicker input field to open the calendar at (531, 368) on .demo-frame >> internal:control=enter-frame >> #datepicker
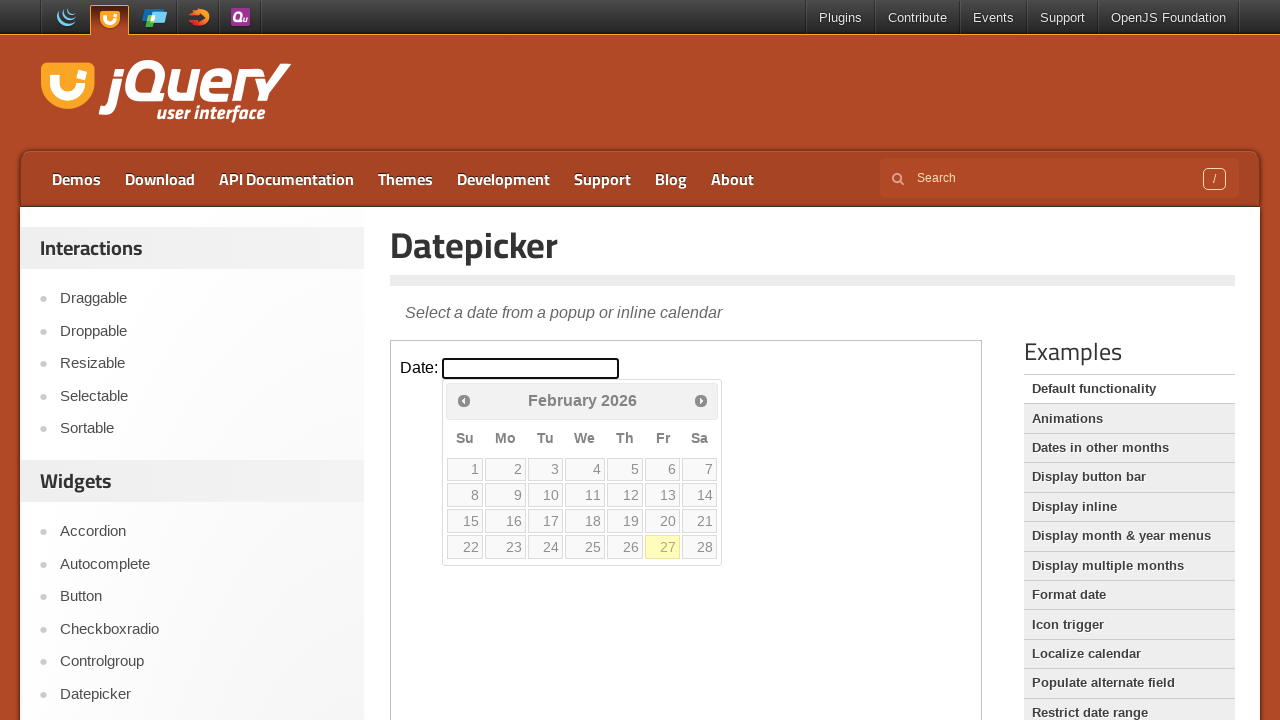

Datepicker calendar appeared
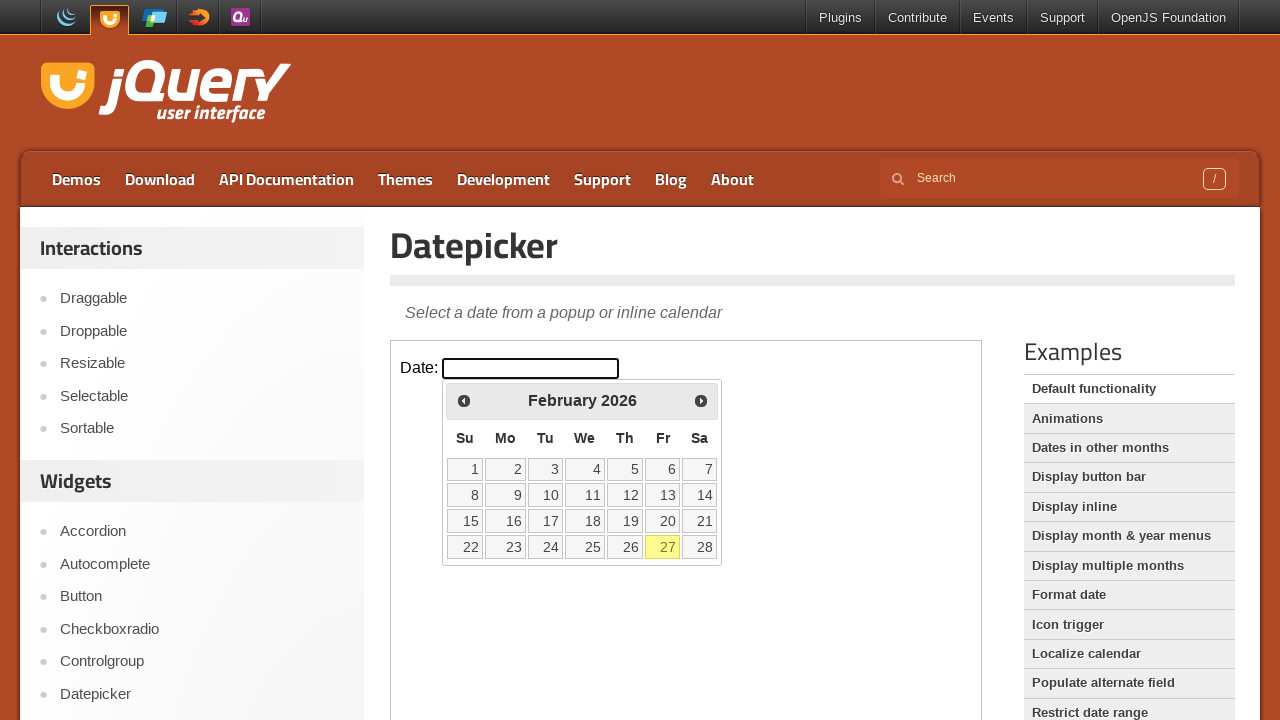

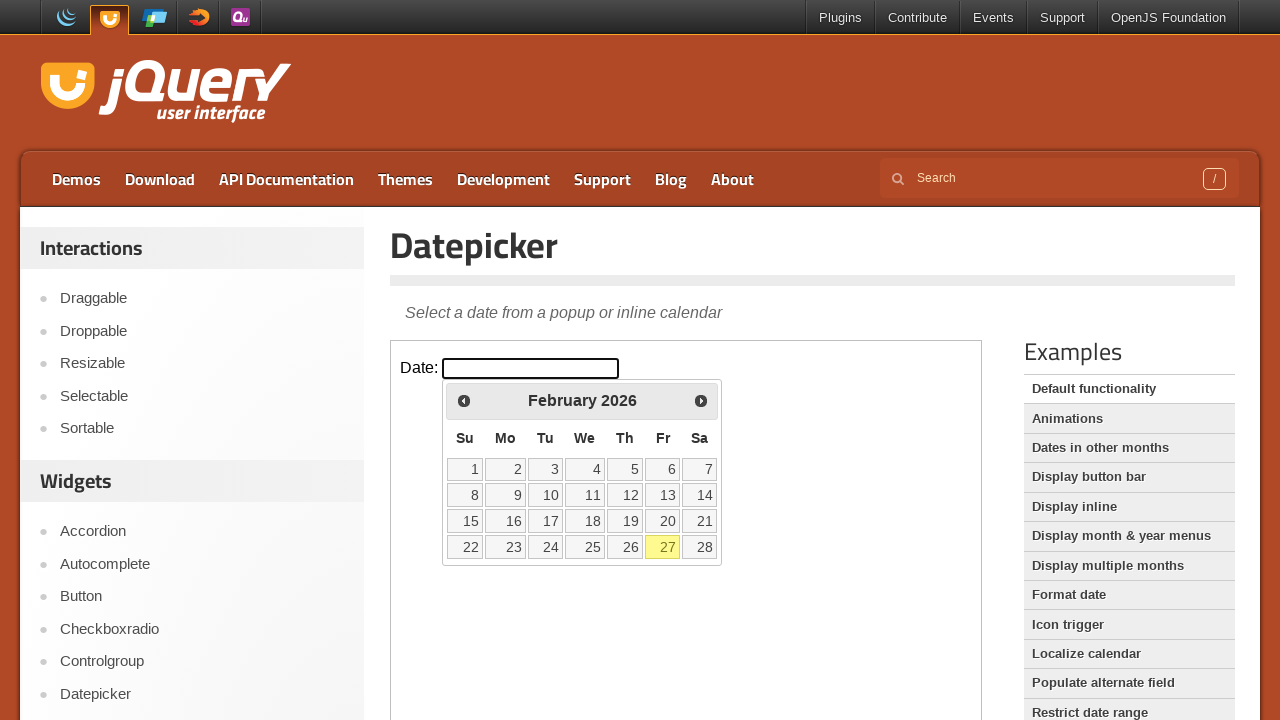